Tests drag and drop functionality on jQuery UI demo page by dragging an element from source to target location

Starting URL: https://jqueryui.com/droppable/

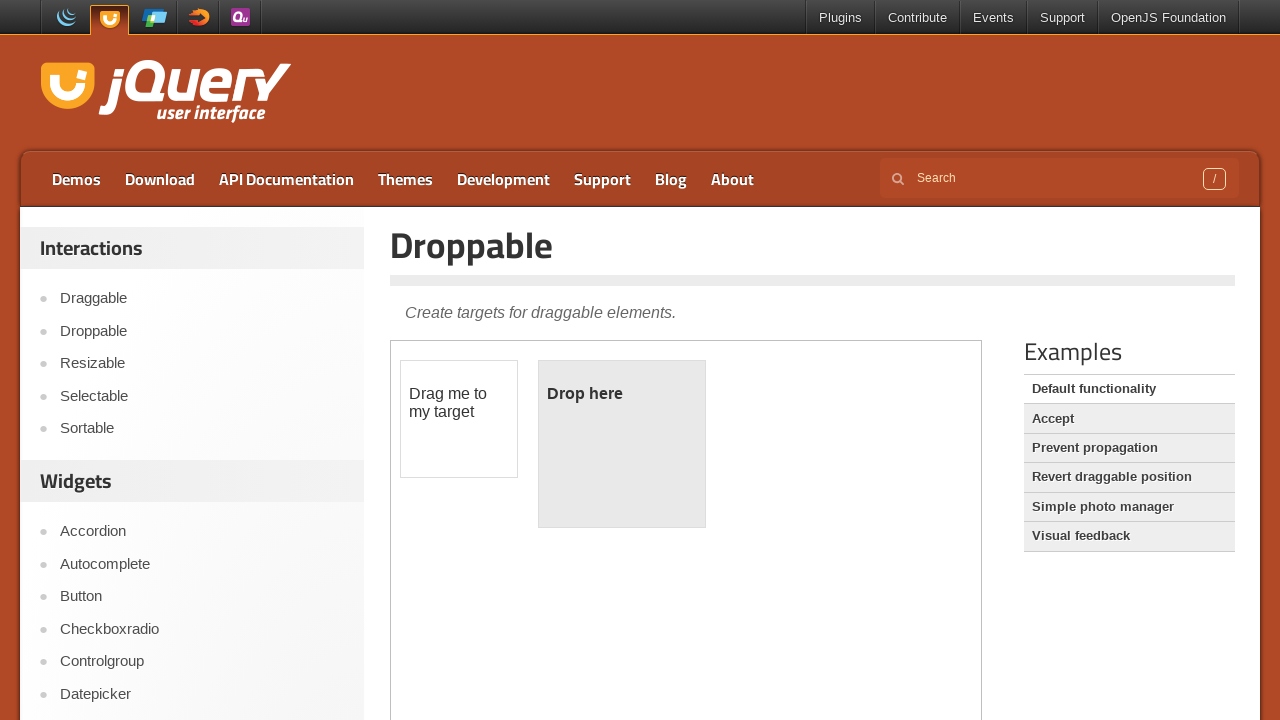

Waited for drag and drop demo element to load in iframe
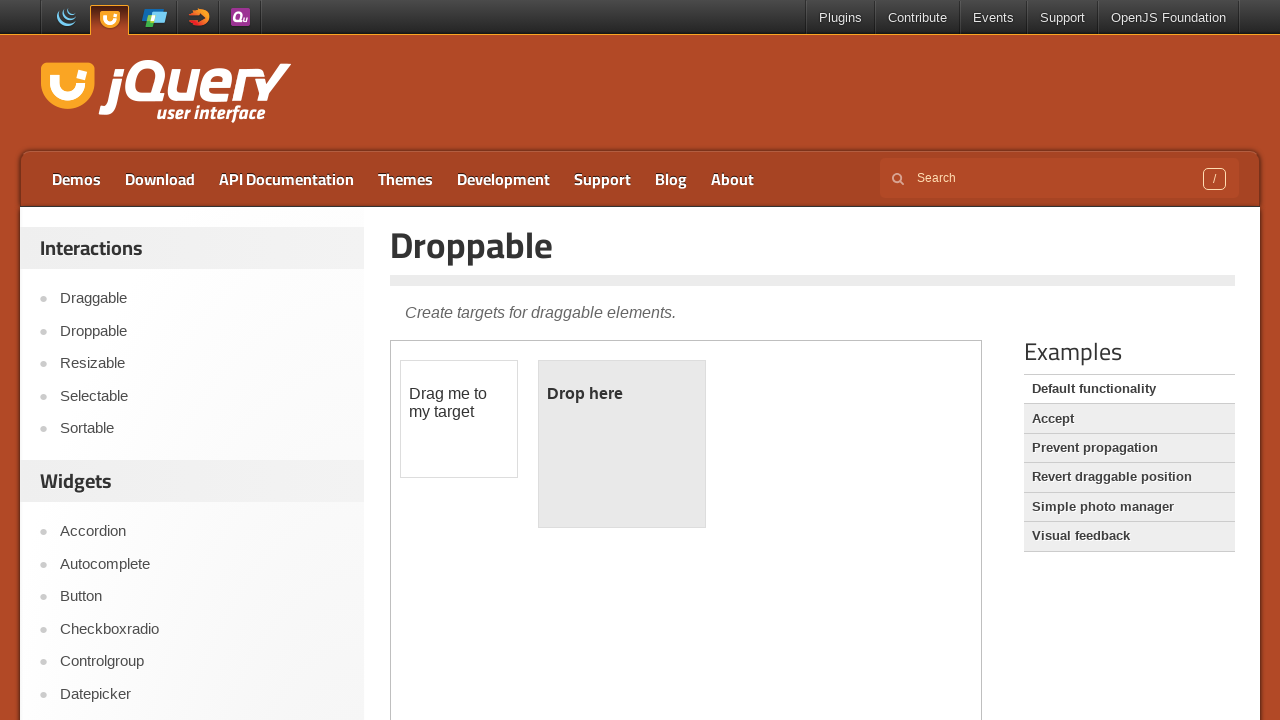

Selected iframe containing drag and drop demo
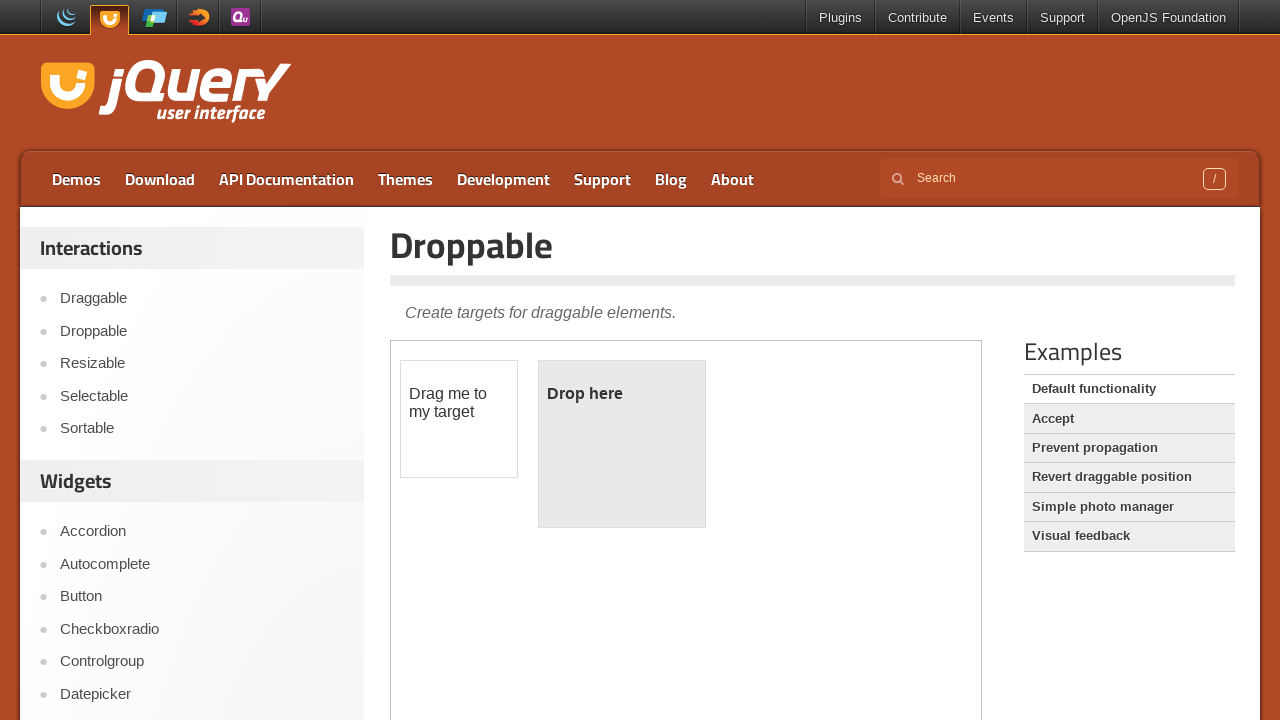

Located draggable element with ID 'draggable'
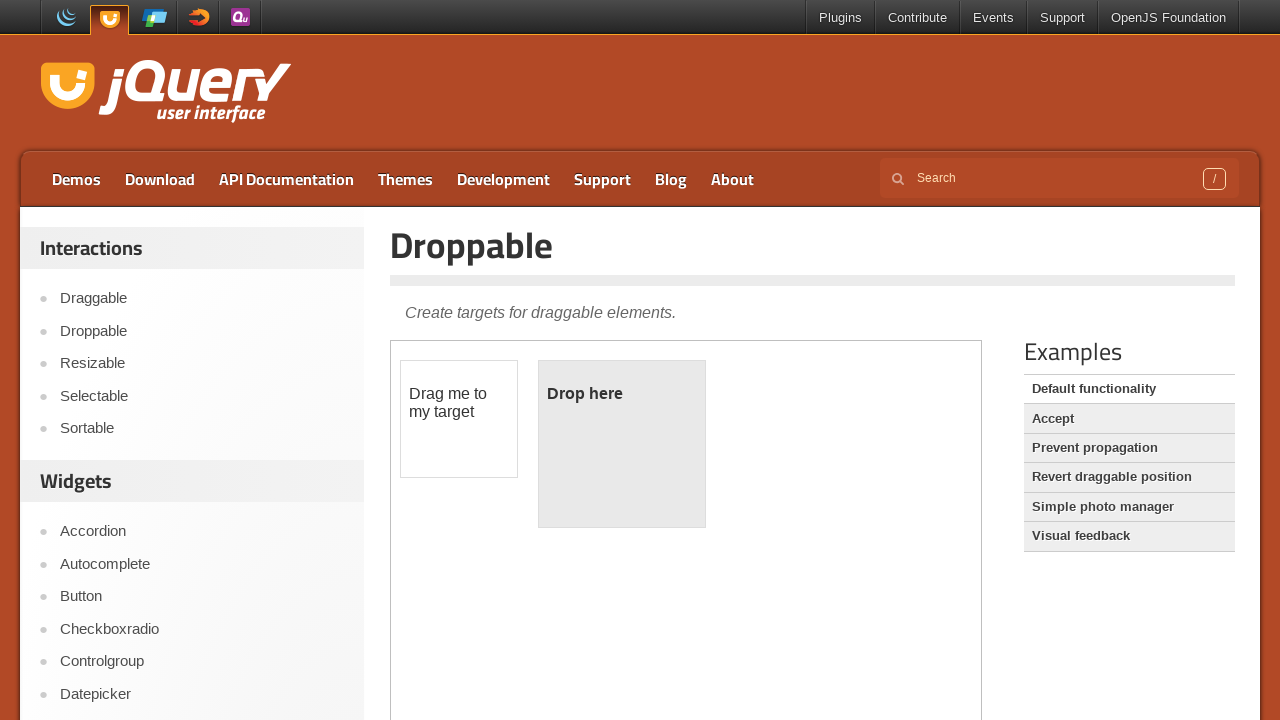

Located droppable target element with ID 'droppable'
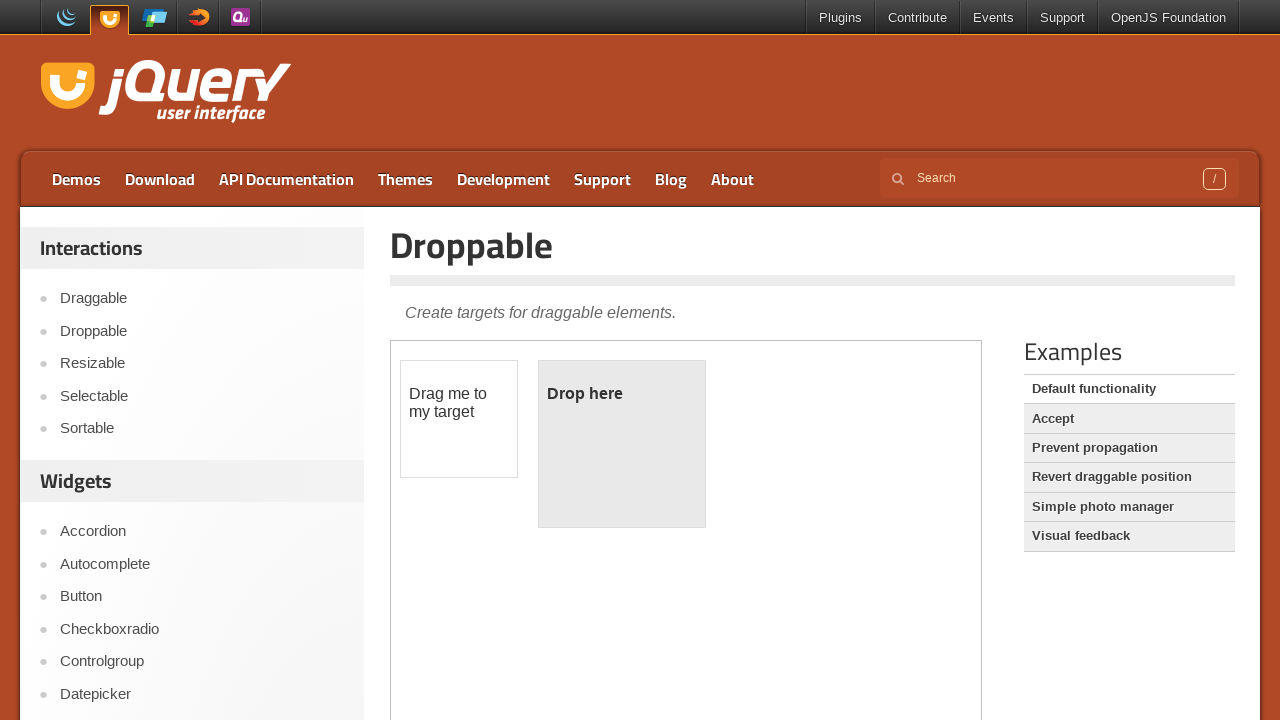

Dragged element from source to target location at (622, 444)
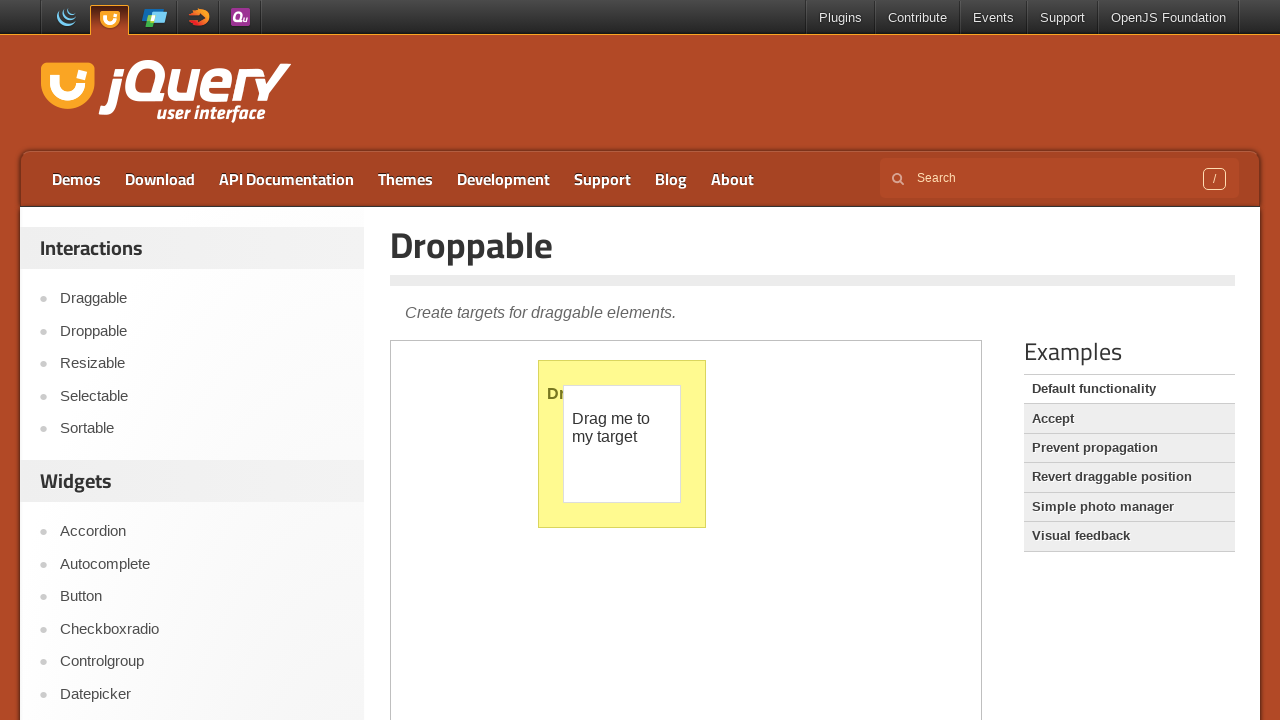

Waited 2 seconds to observe drag and drop result
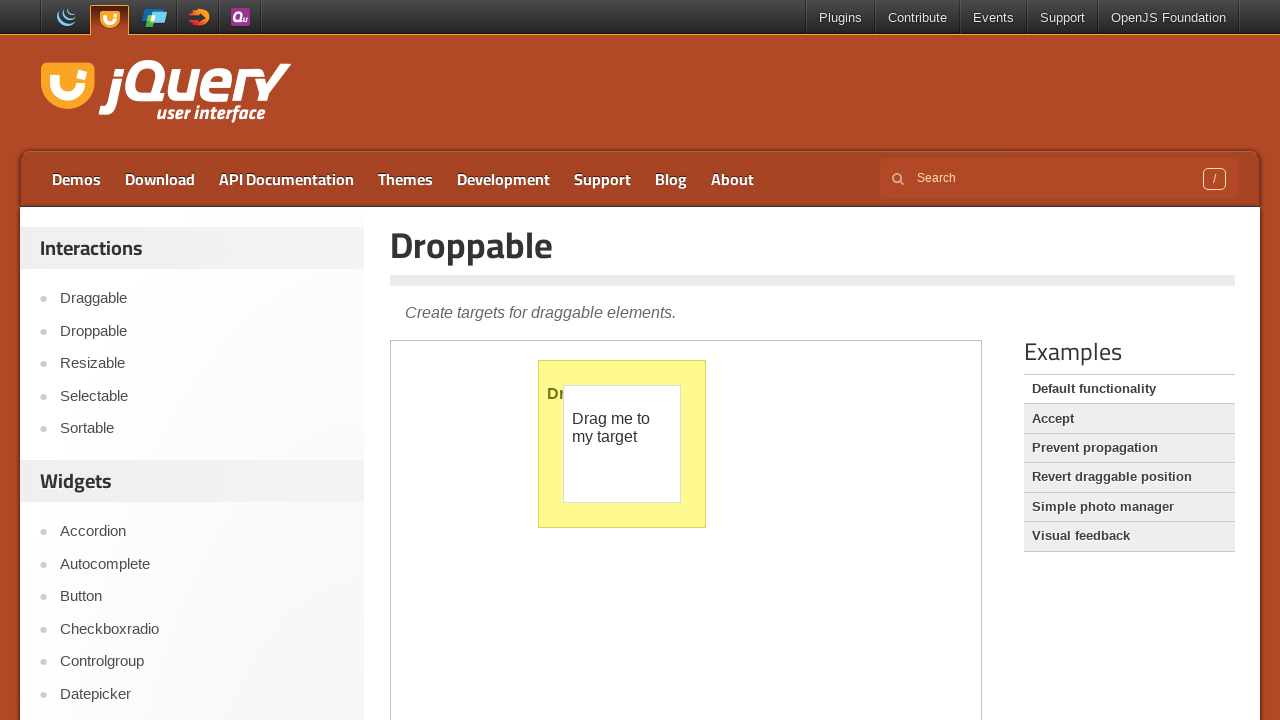

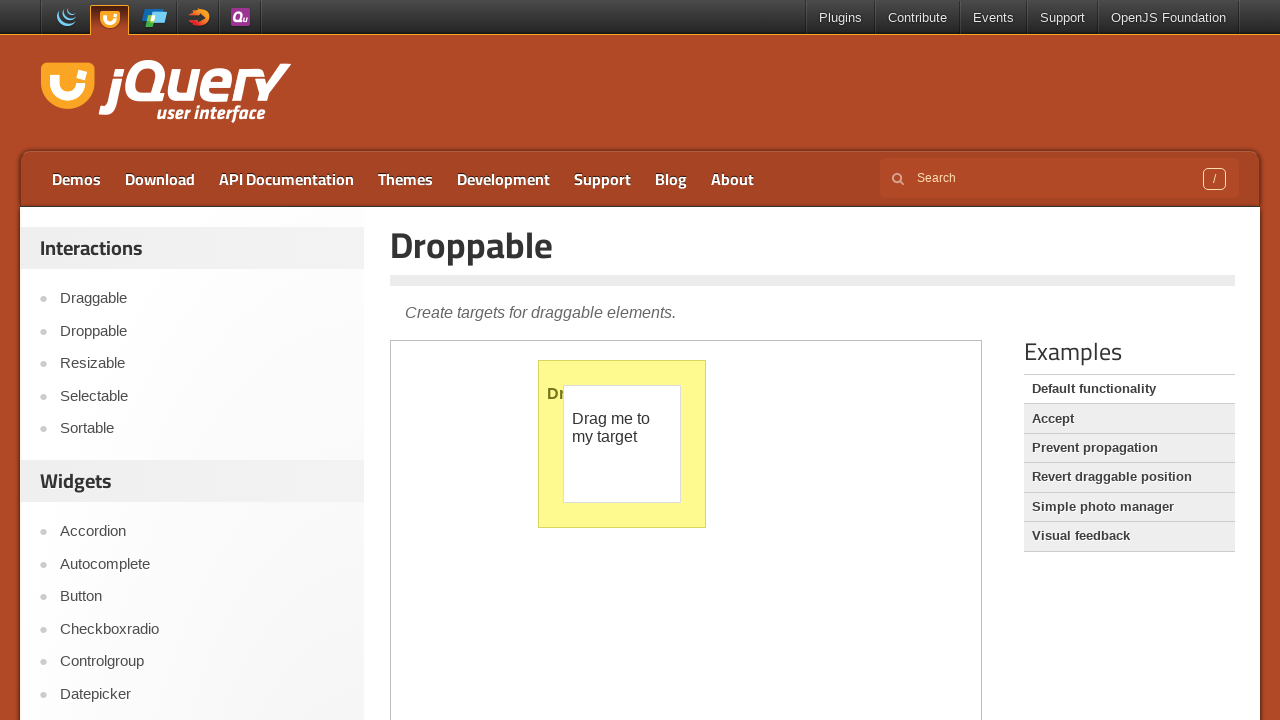